Tests handling of a JavaScript confirmation dialog by clicking a button that triggers a confirm dialog and accepting it, then verifying the result text

Starting URL: https://testautomationpractice.blogspot.com/

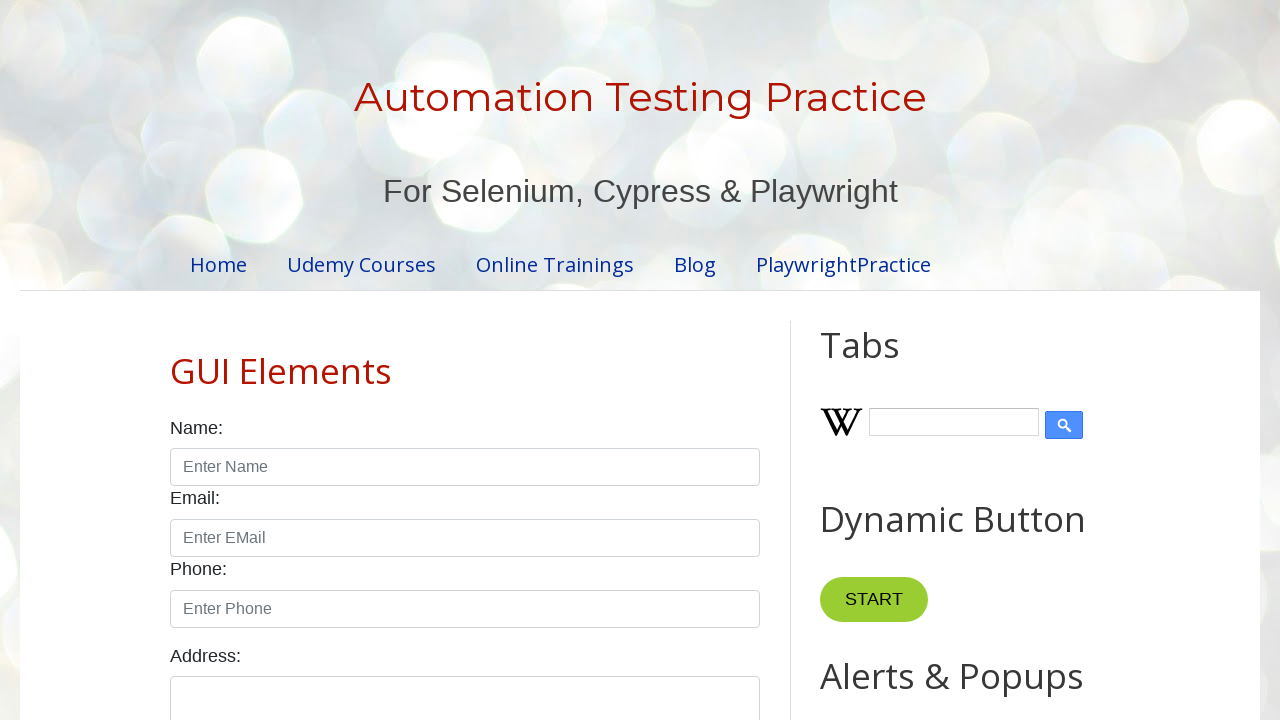

Set up dialog handler to accept confirmation dialogs
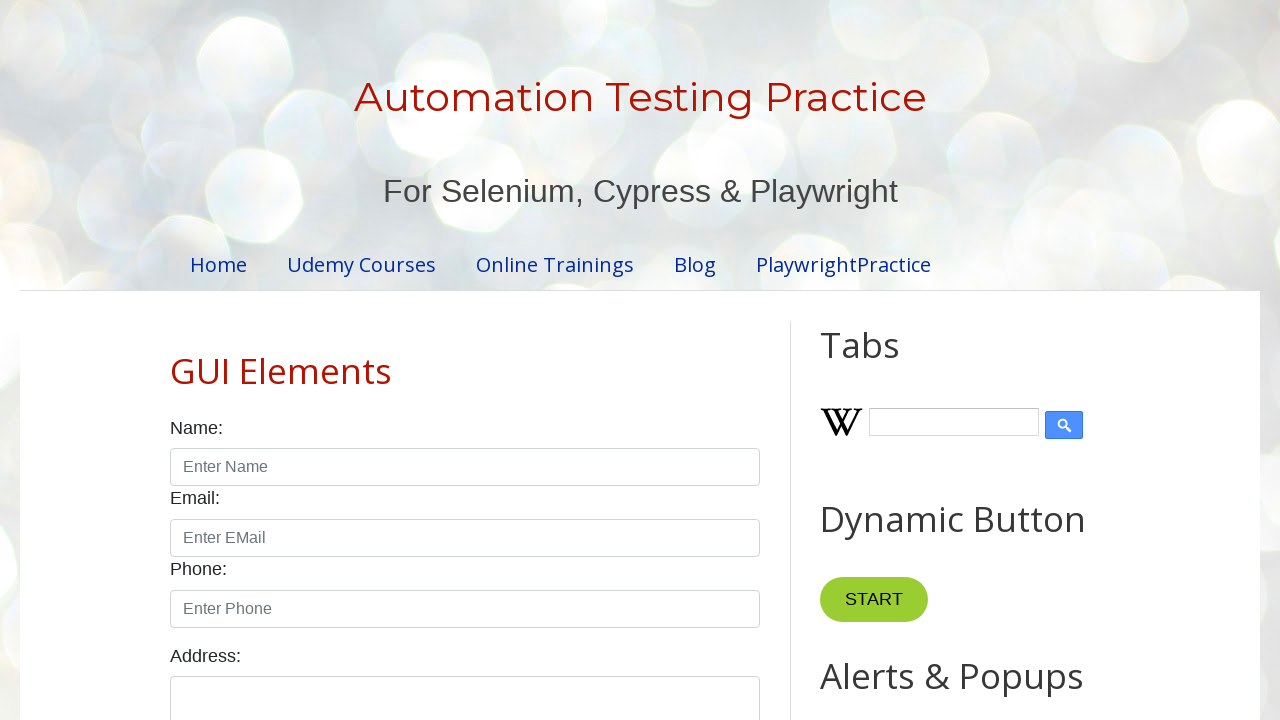

Clicked button to trigger confirmation dialog at (912, 360) on [onclick='myFunctionConfirm()']
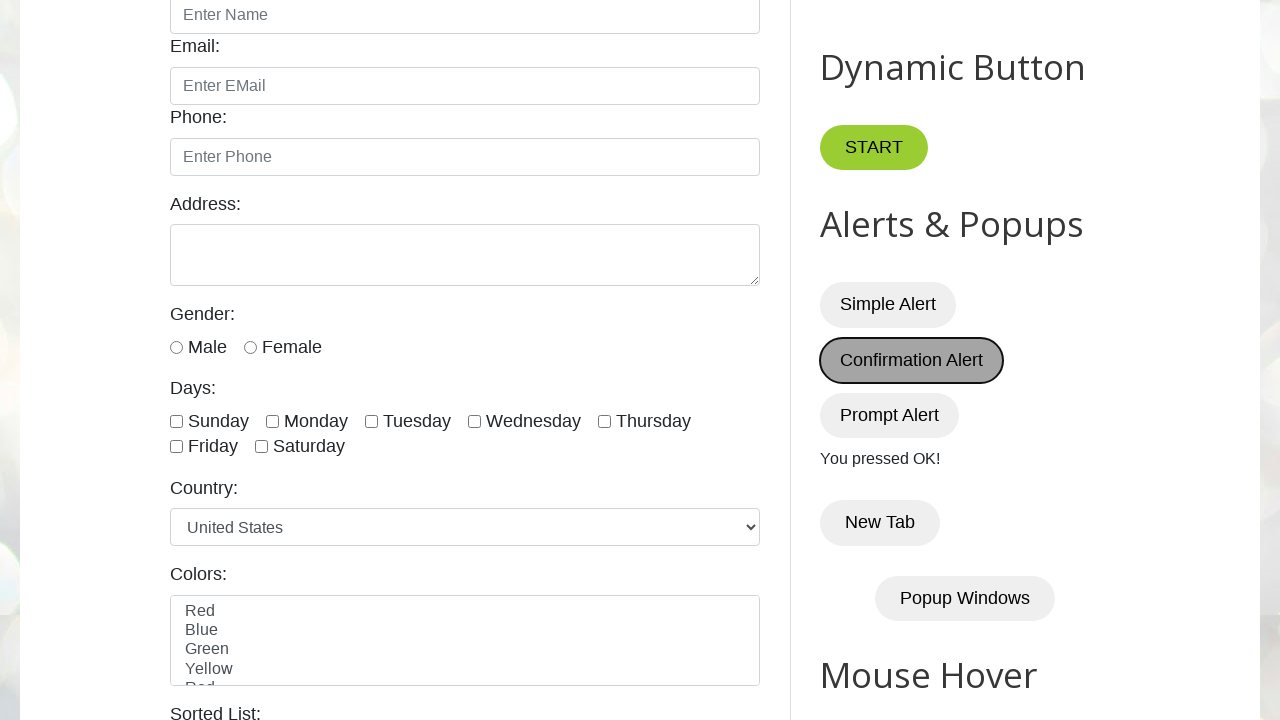

Verified result text displays 'You pressed OK!'
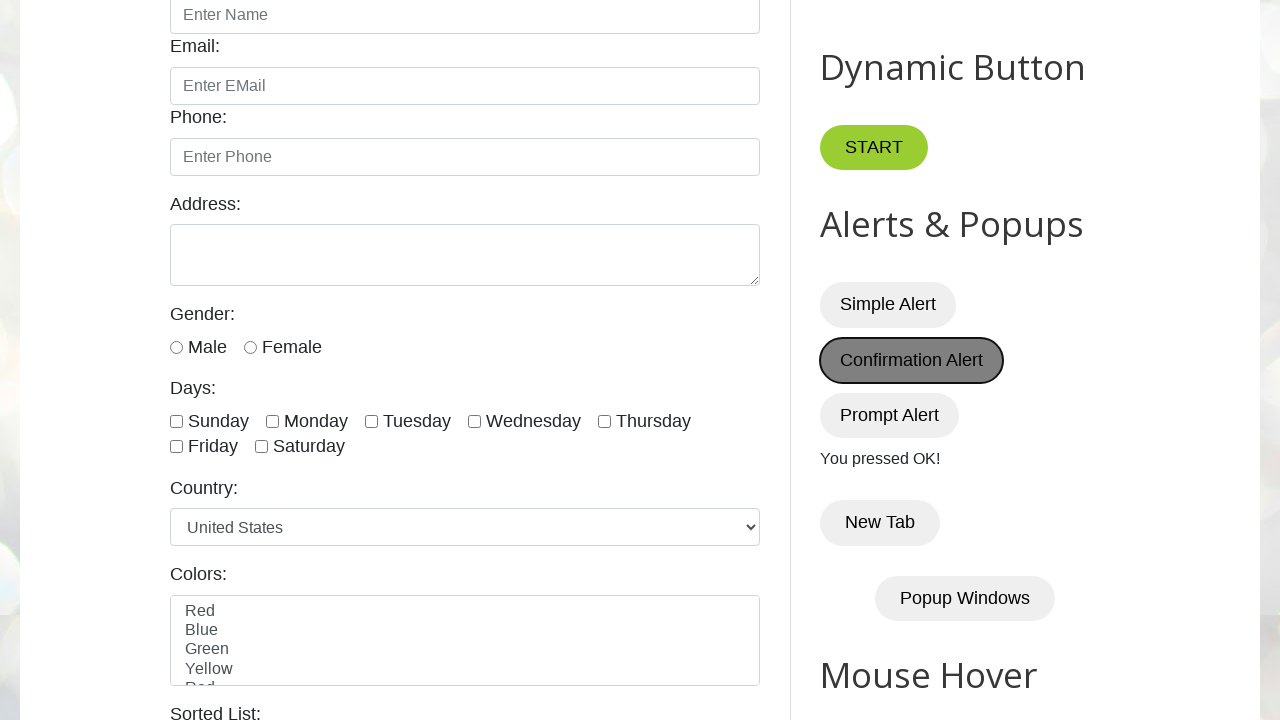

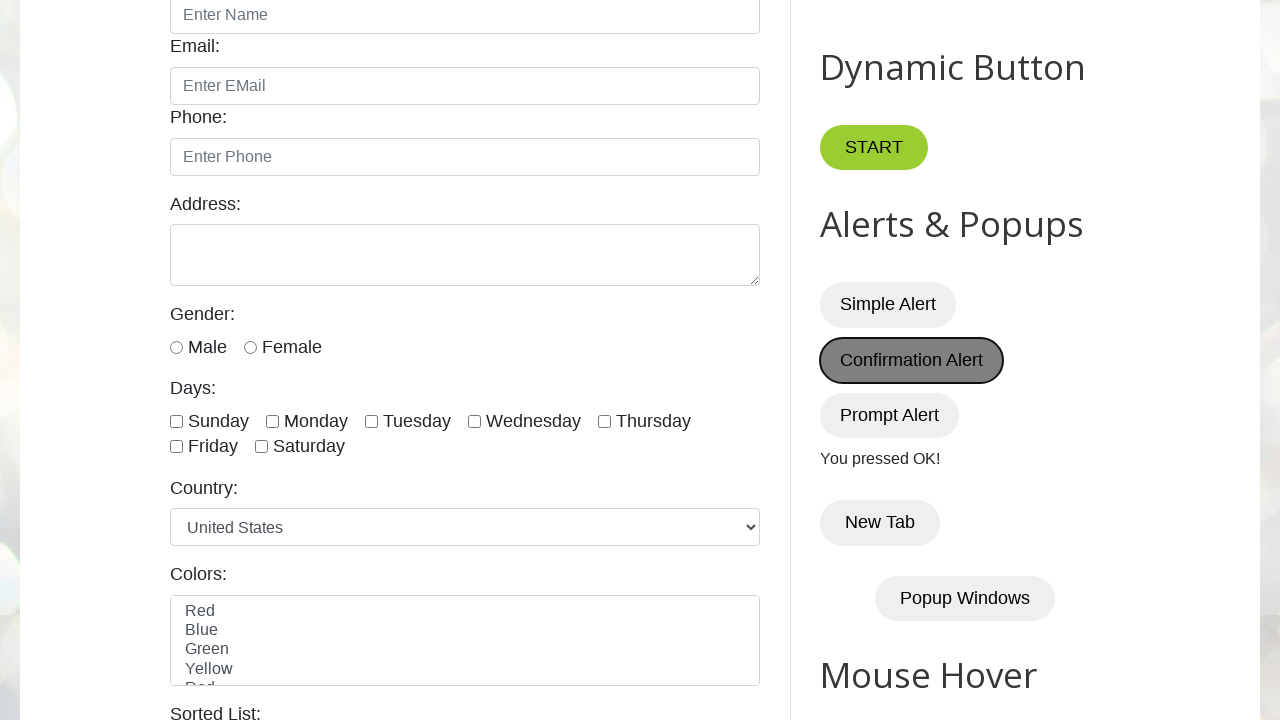